Clicks the "Get started" link on the Playwright homepage

Starting URL: https://playwright.dev/

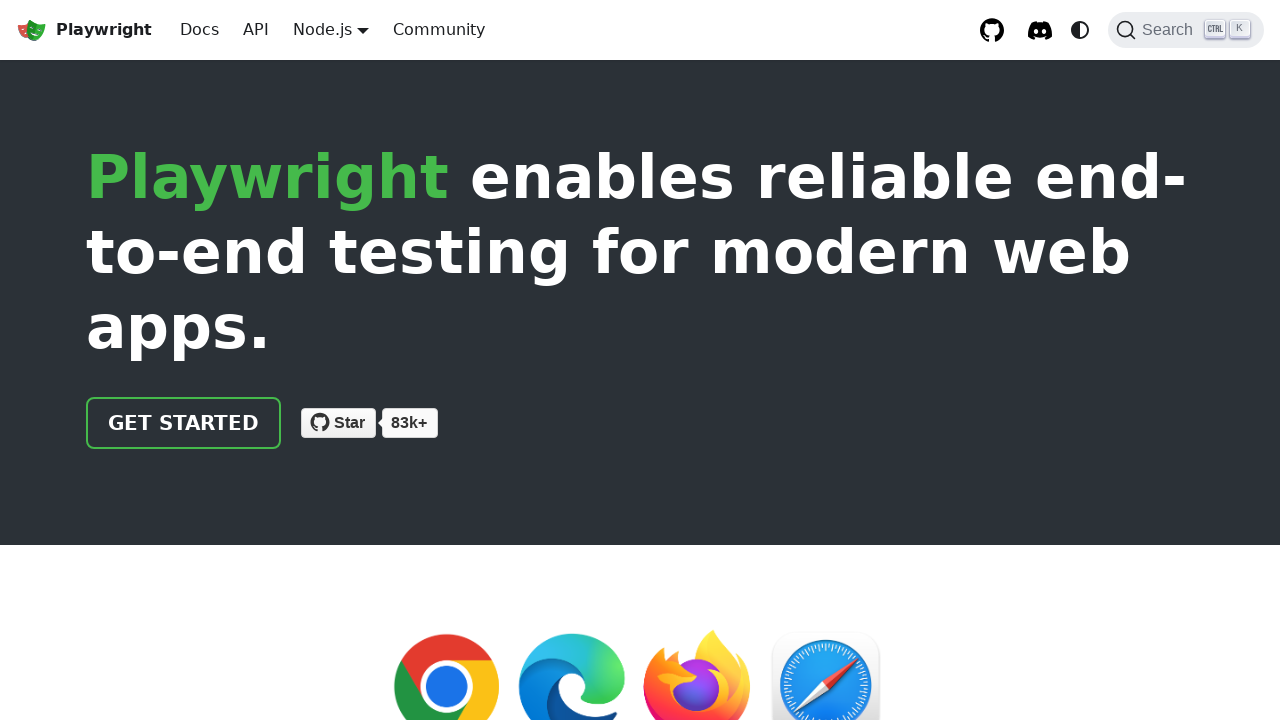

Navigated to Playwright homepage
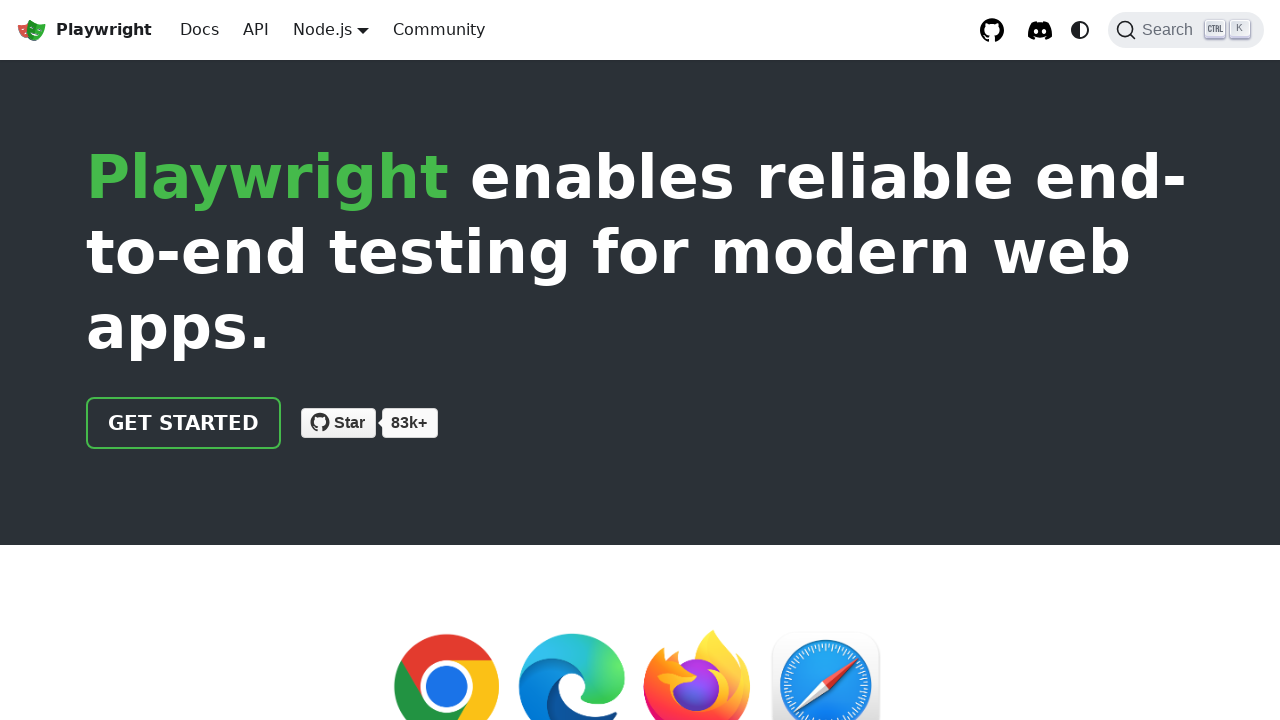

Clicked the 'Get started' link at (184, 423) on internal:role=link[name="Get started"i]
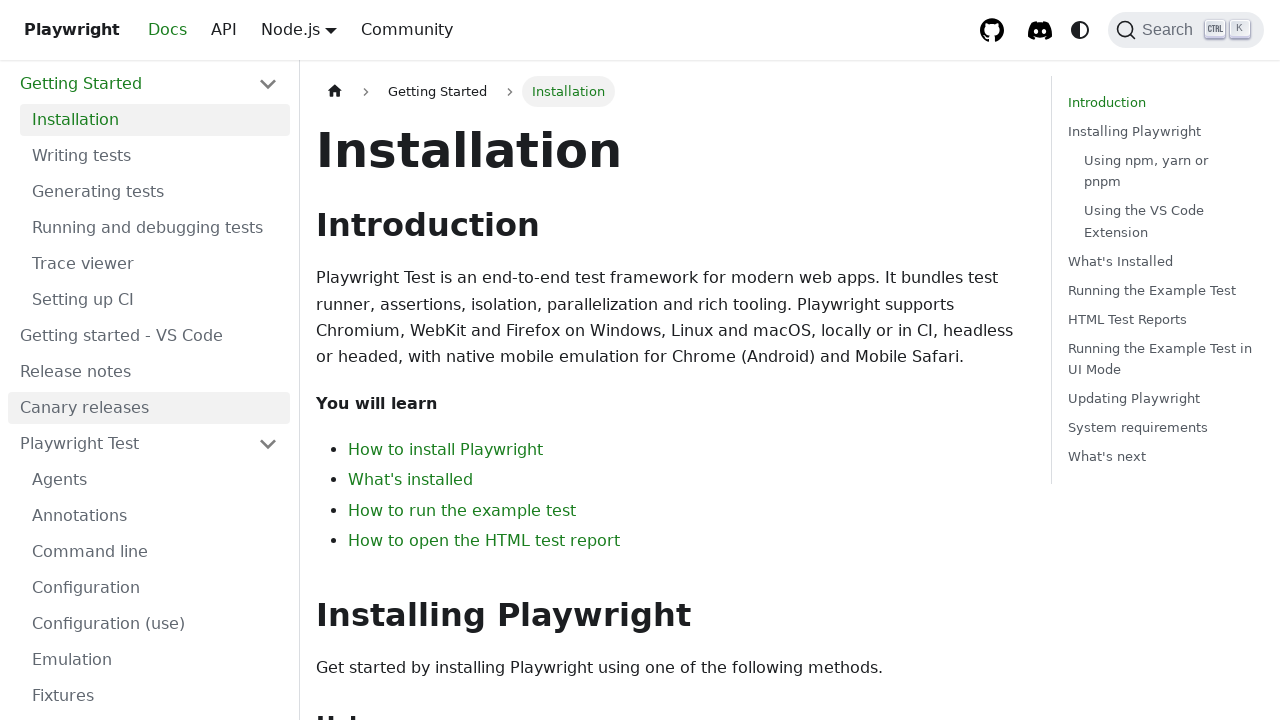

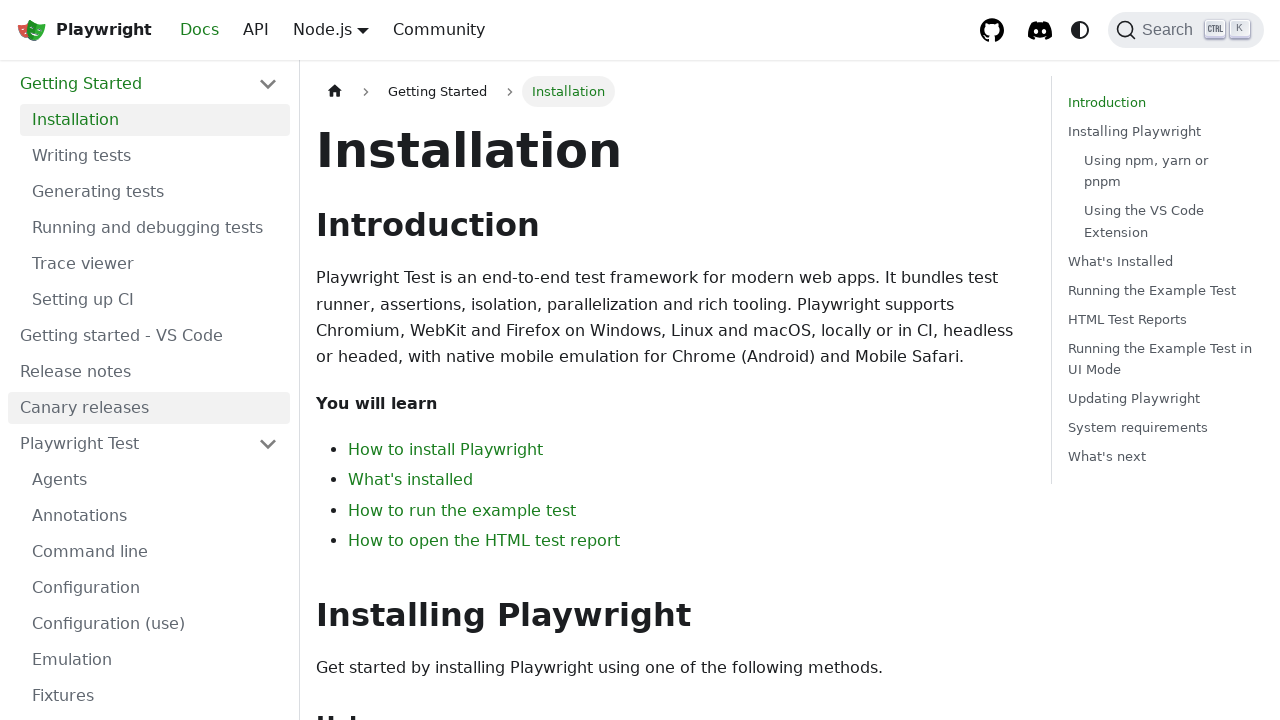